Navigates to an automation practice page and interacts with a table element to count rows, columns, and extract data from a specific row

Starting URL: https://rahulshettyacademy.com/AutomationPractice/

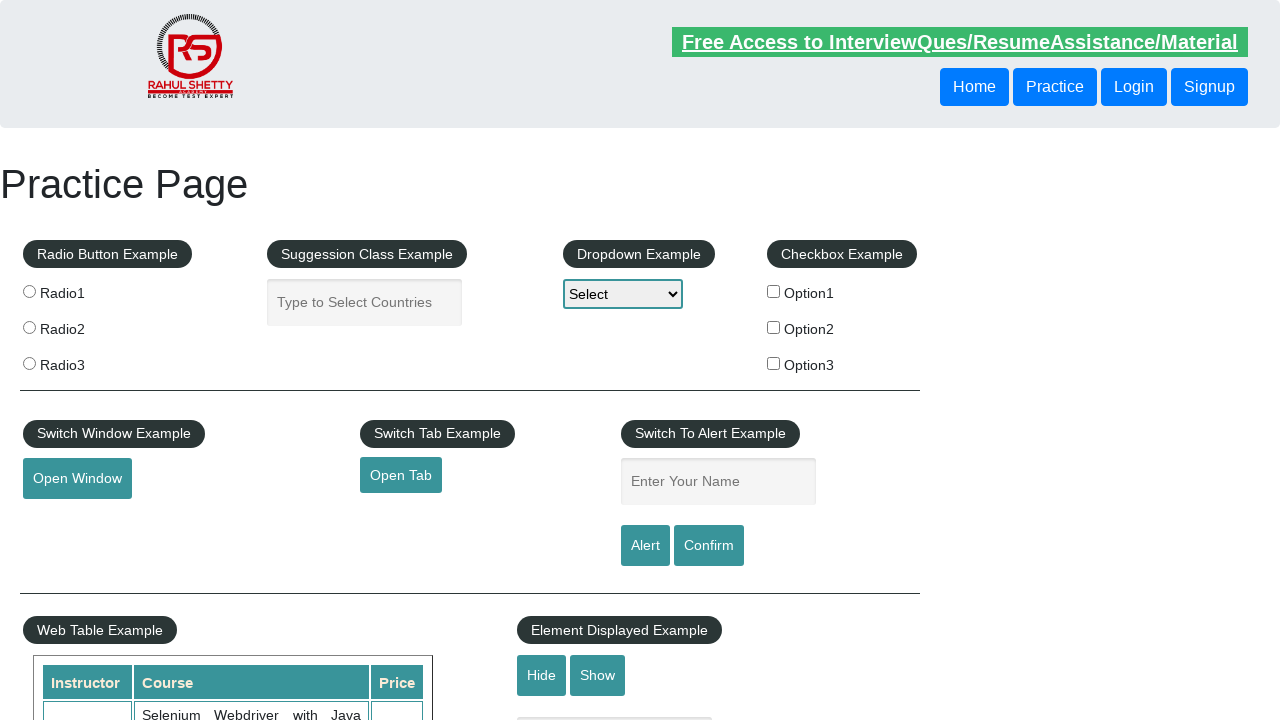

Waited for table element to load
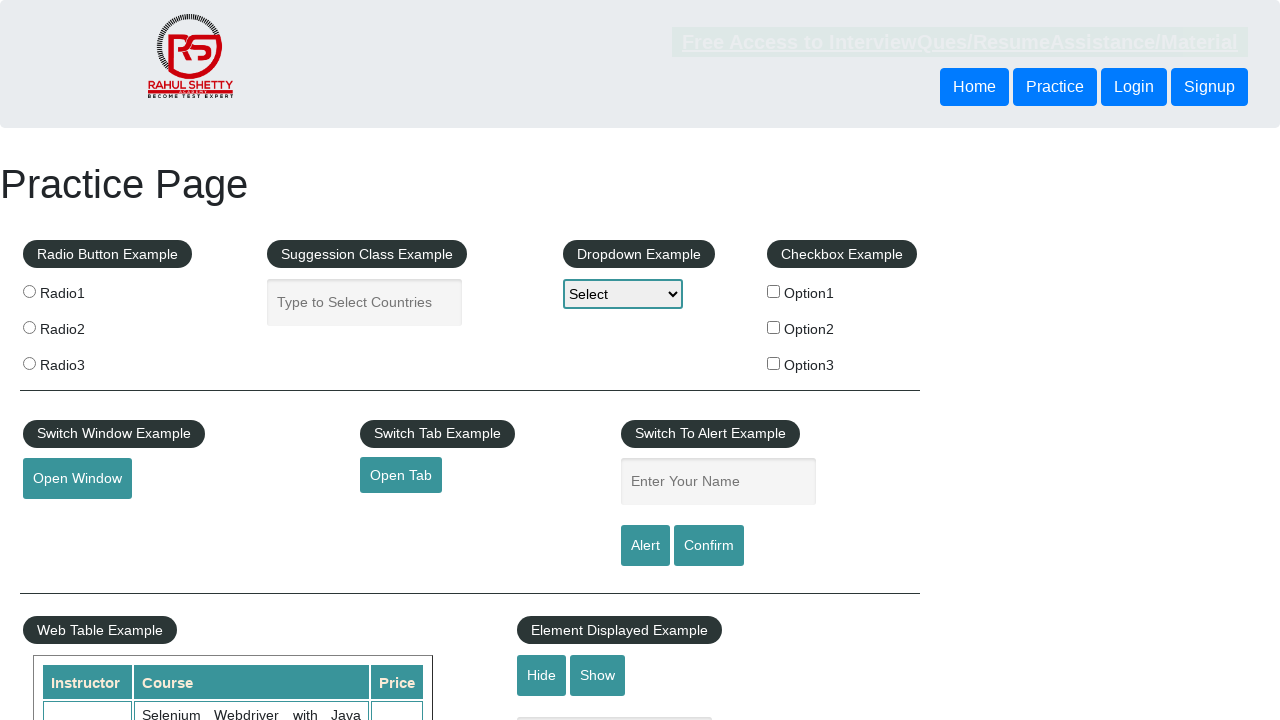

Retrieved all table rows - count: 11
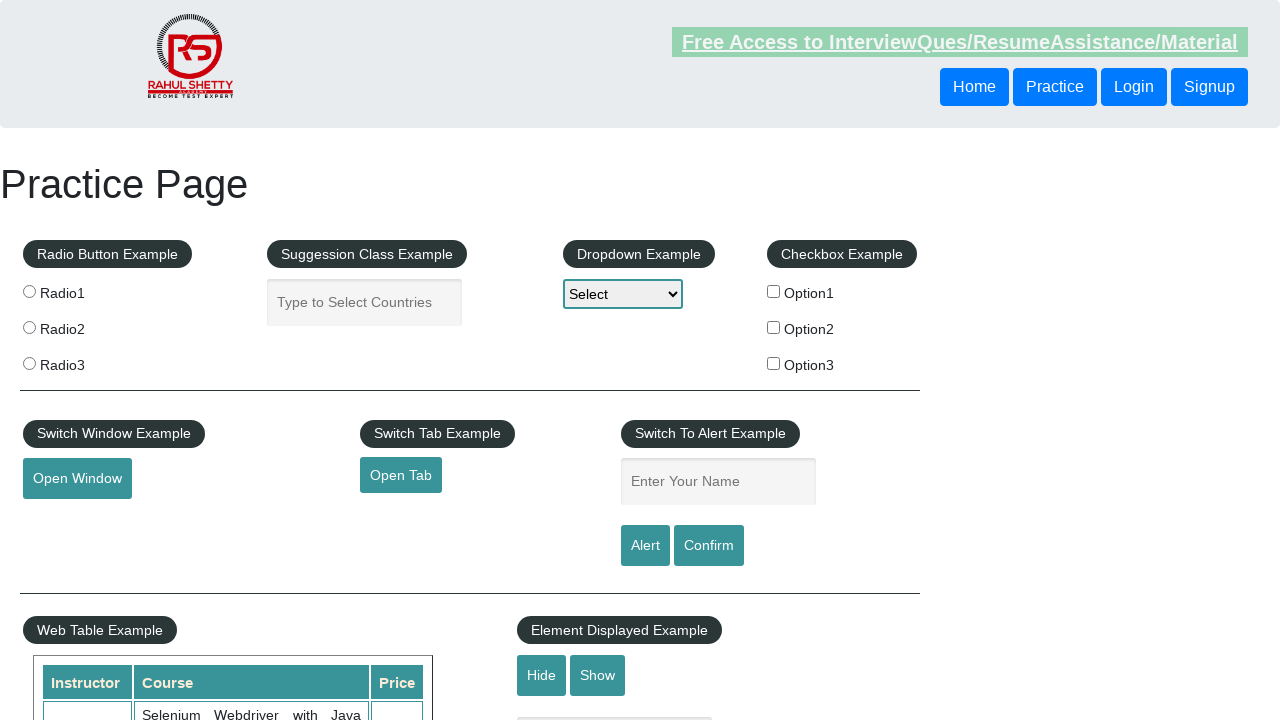

Retrieved all table columns - count: 3
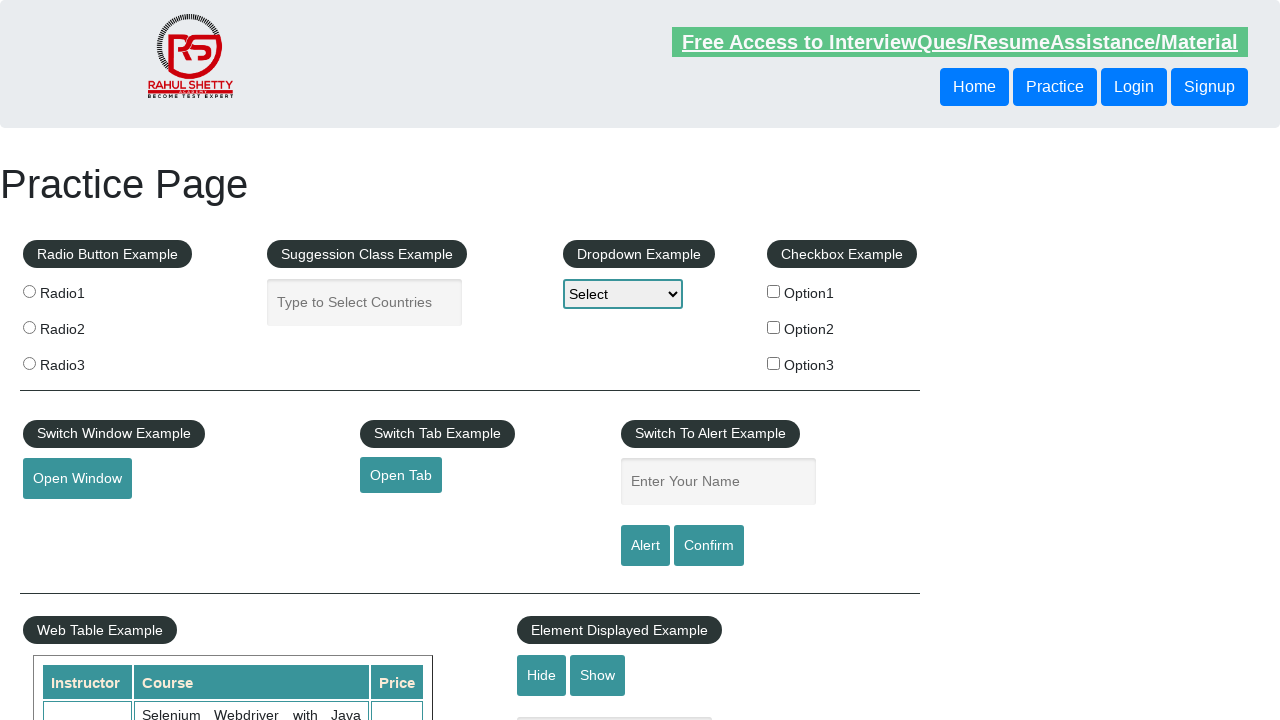

Retrieved cells from 3rd row - count: 3
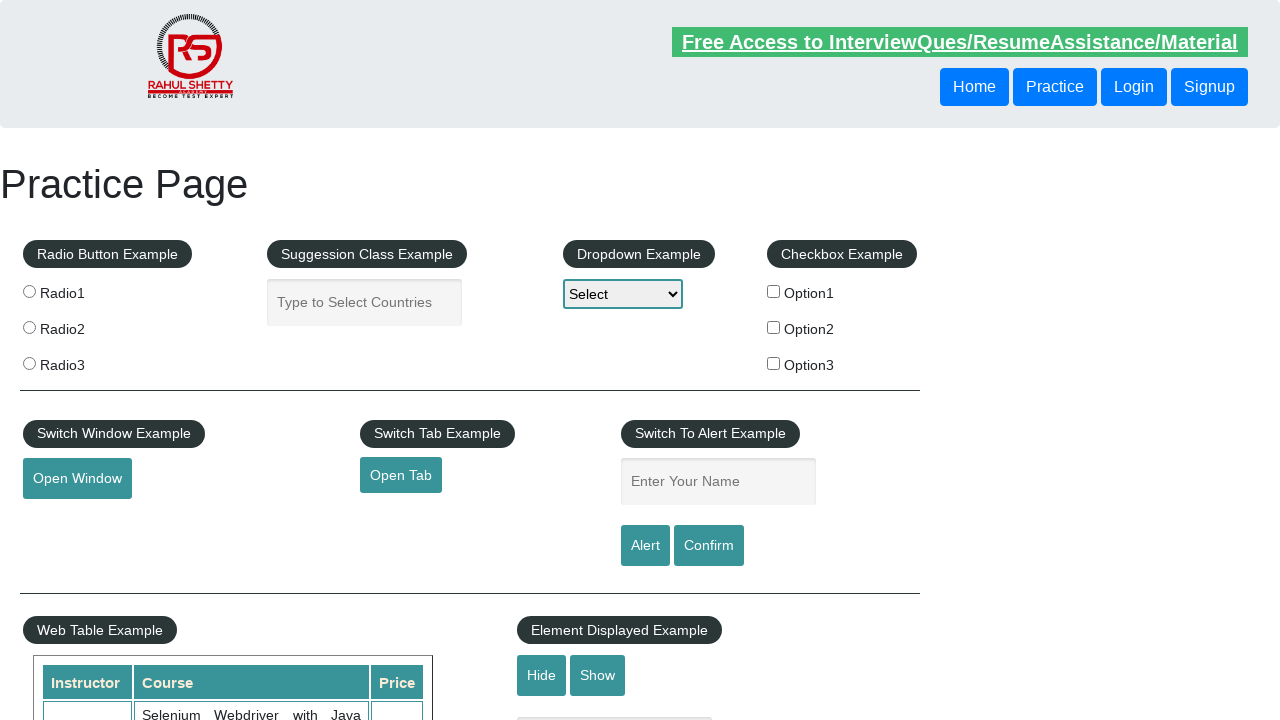

Extracted cell content from 3rd row: Rahul Shetty
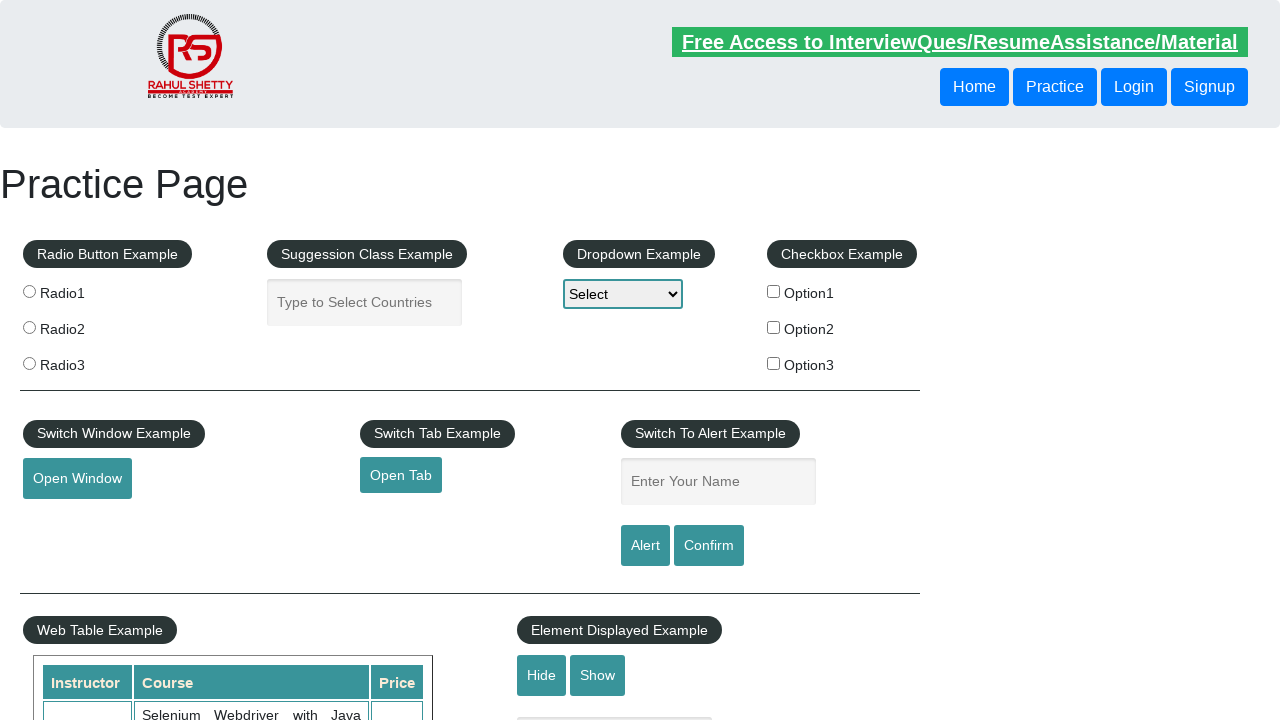

Extracted cell content from 3rd row: Learn SQL in Practical + Database Testing from Scratch
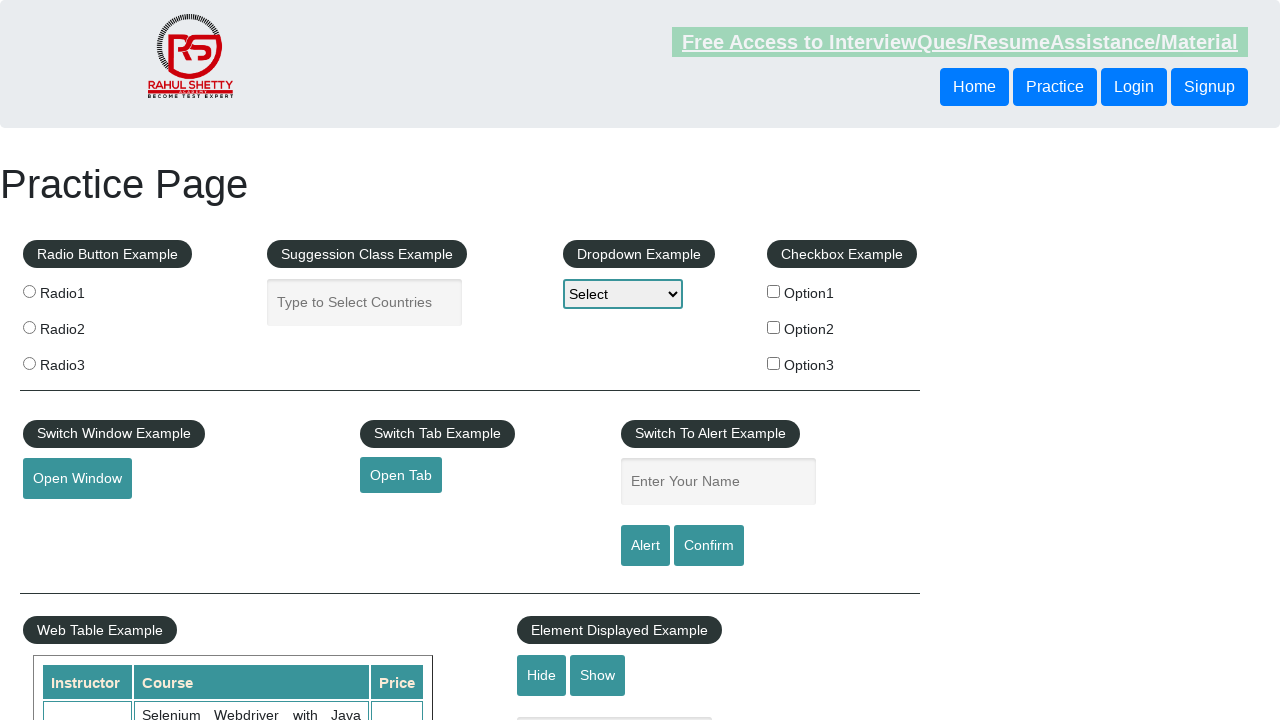

Extracted cell content from 3rd row: 25
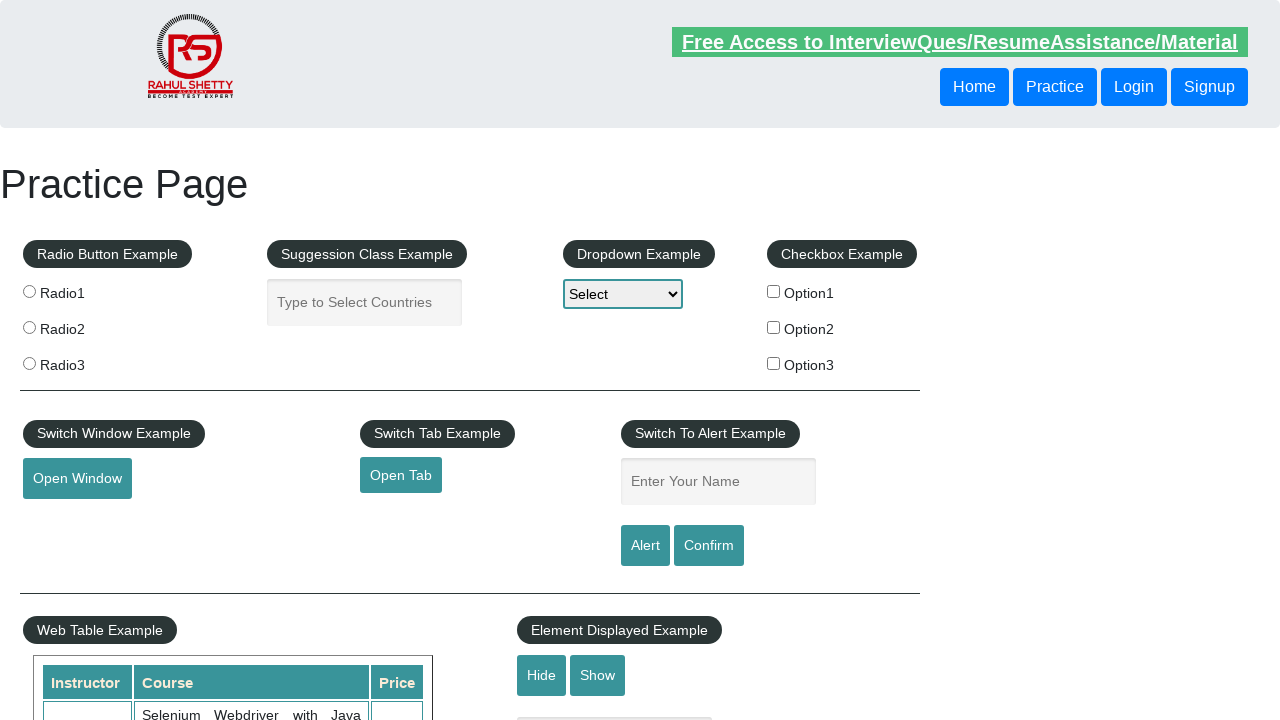

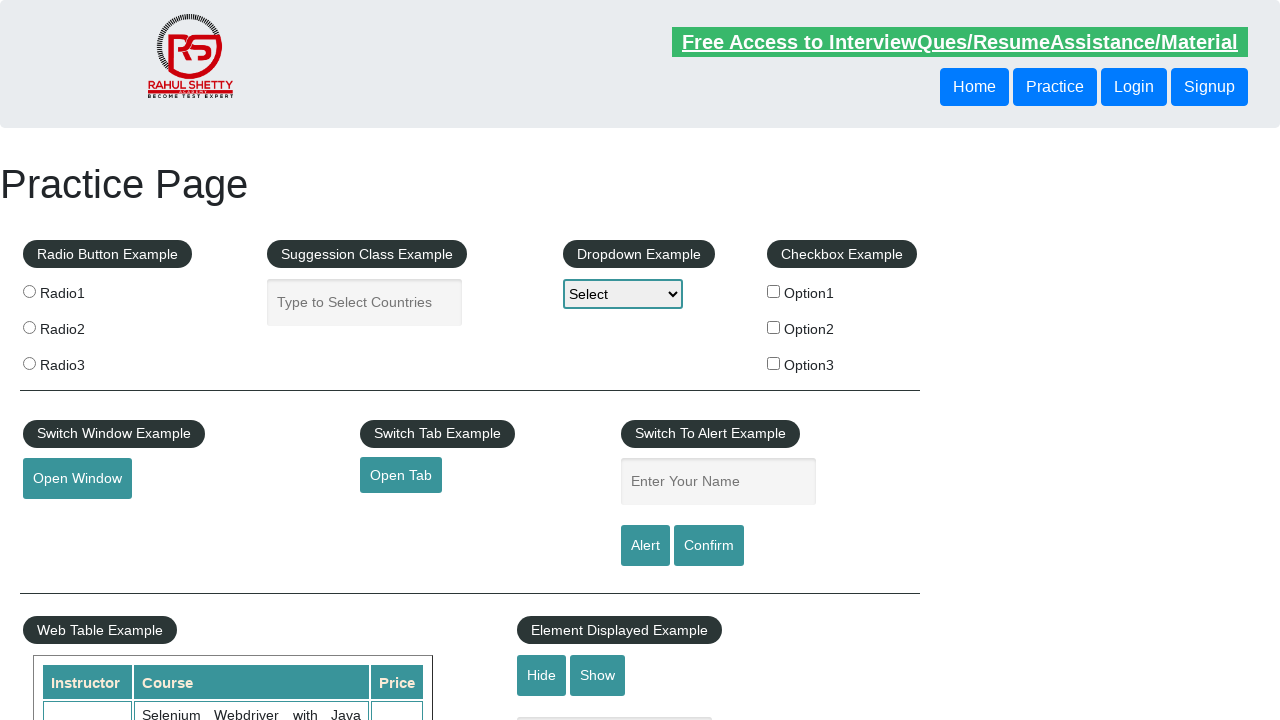